Navigates to Wisequarter homepage and verifies the URL contains the expected domain name

Starting URL: https://www.wisequarter.com

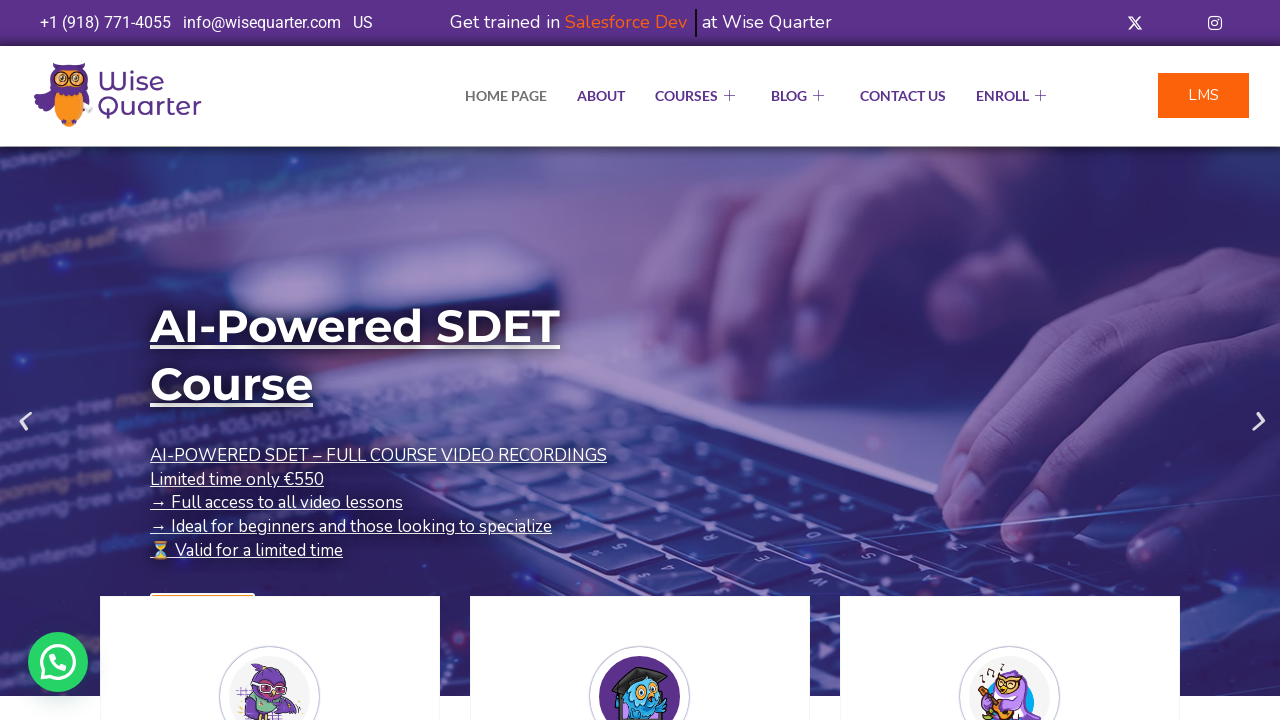

Navigated to Wisequarter homepage at https://www.wisequarter.com
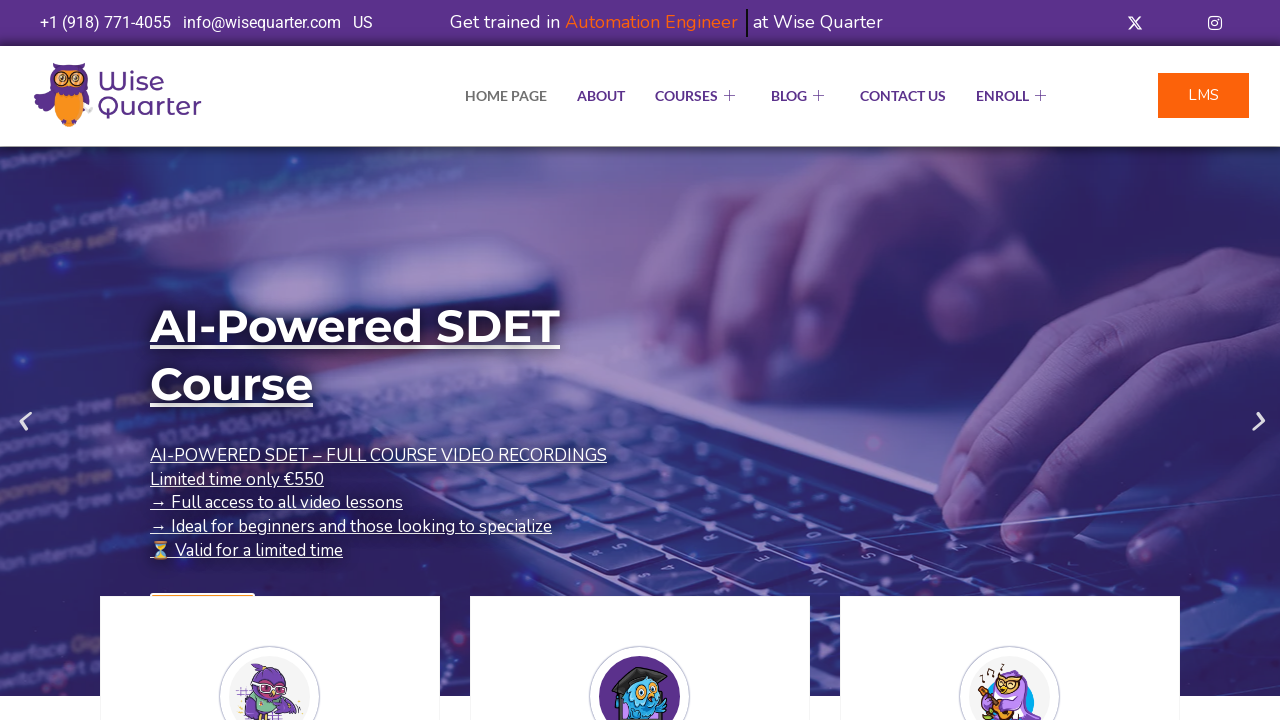

Verified that URL contains 'wisequarter' domain name
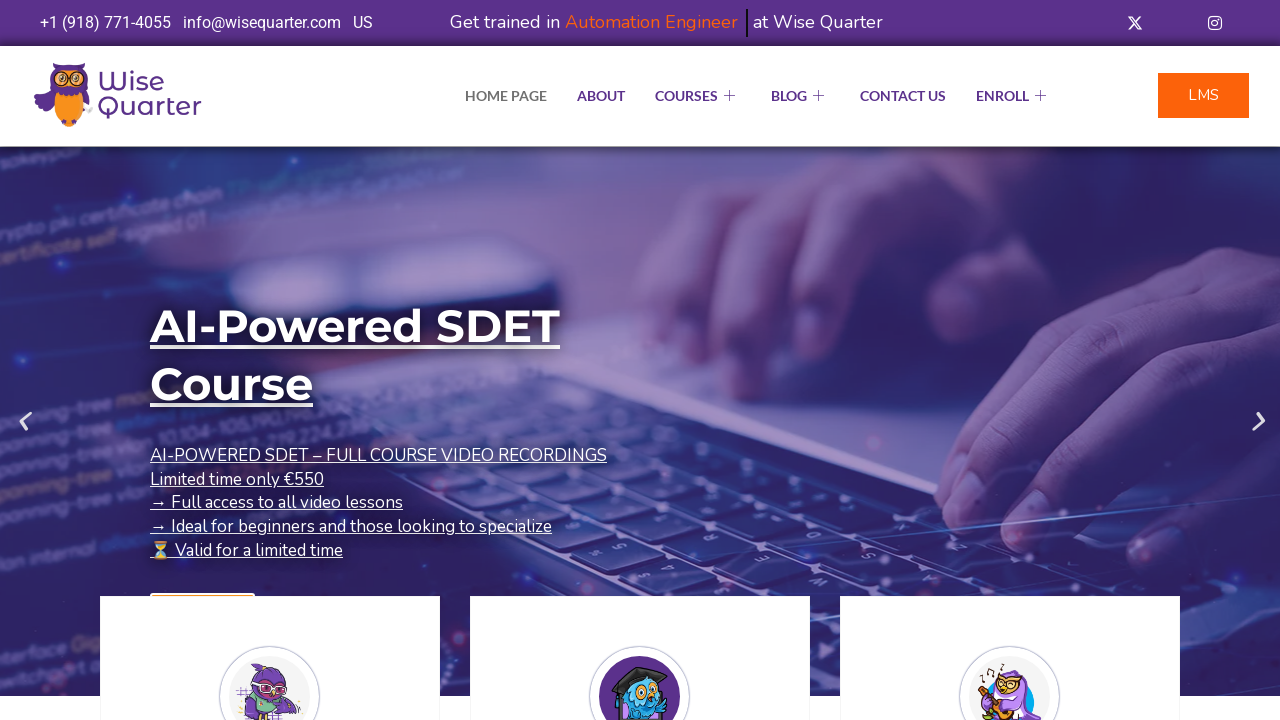

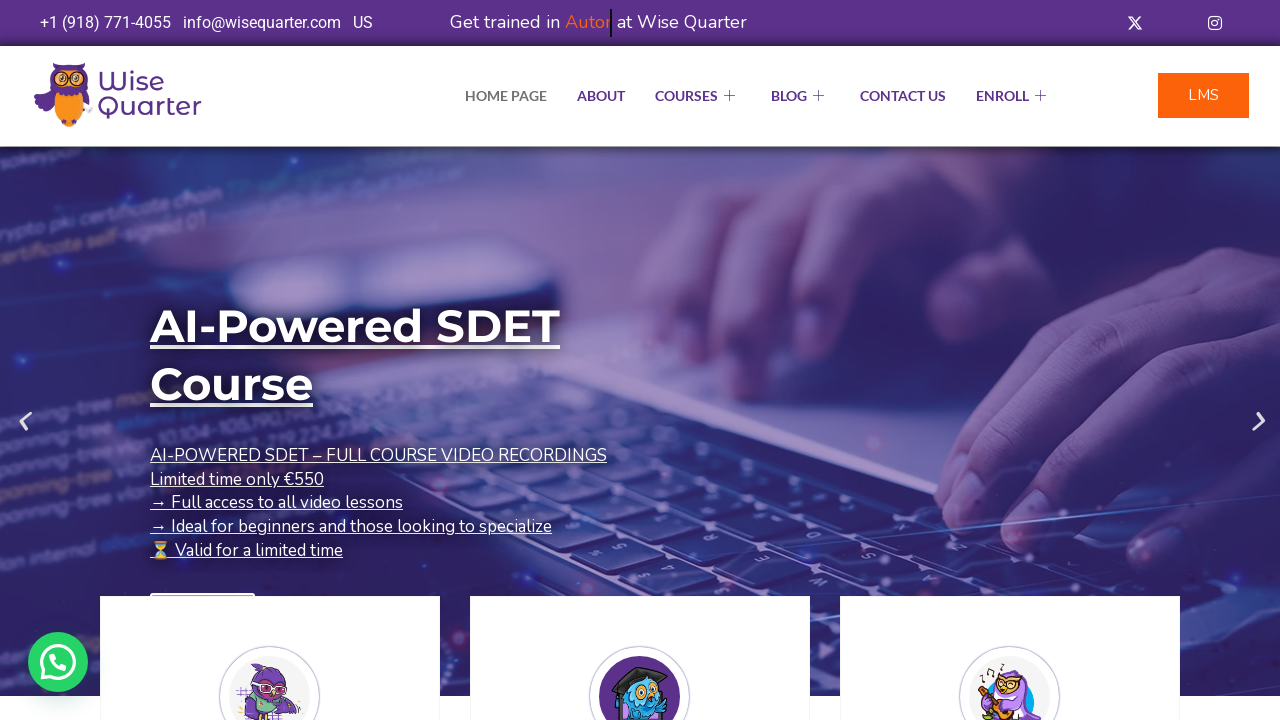